Tests that entered text is trimmed when editing a todo item.

Starting URL: https://demo.playwright.dev/todomvc

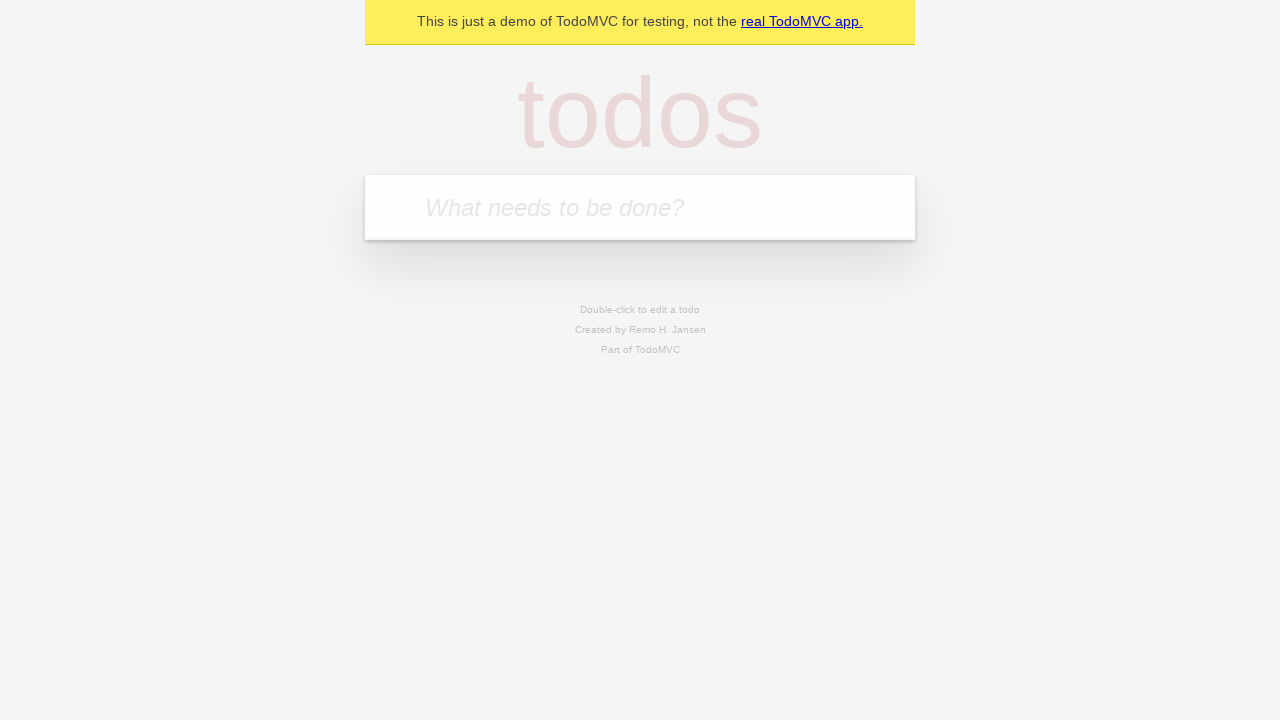

Filled new todo input with 'buy some cheese' on internal:attr=[placeholder="What needs to be done?"i]
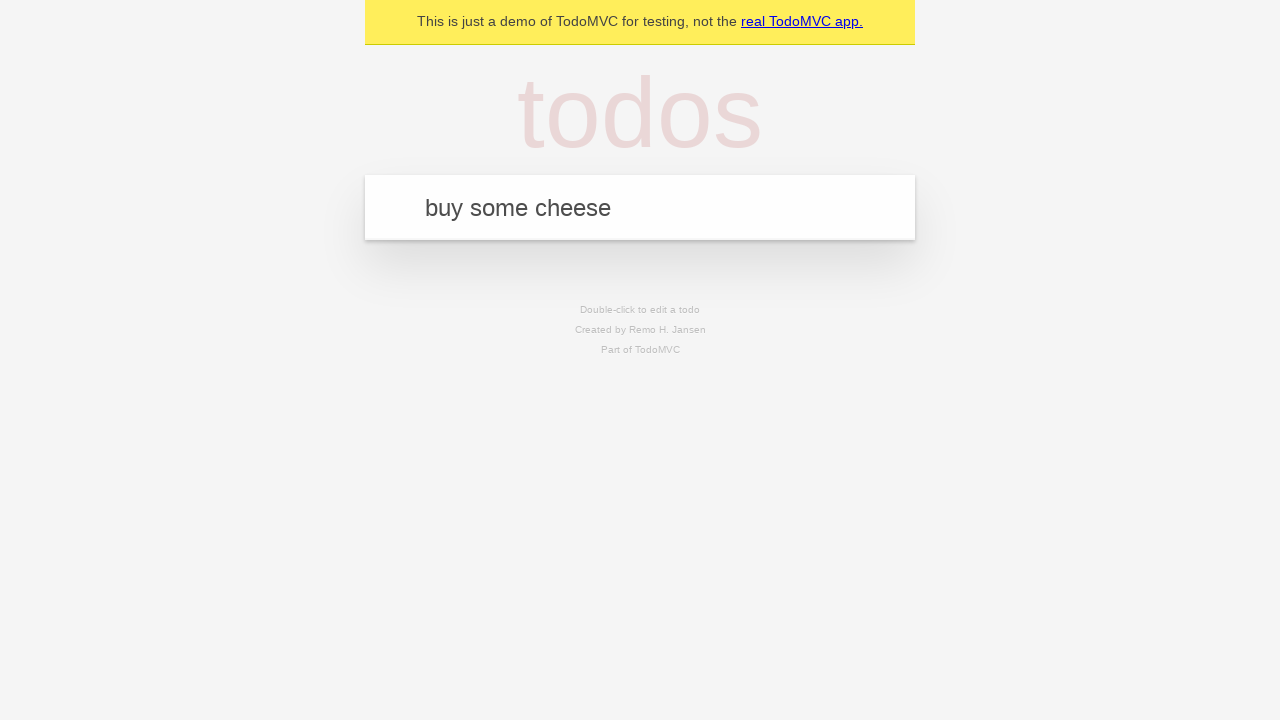

Pressed Enter to create todo 'buy some cheese' on internal:attr=[placeholder="What needs to be done?"i]
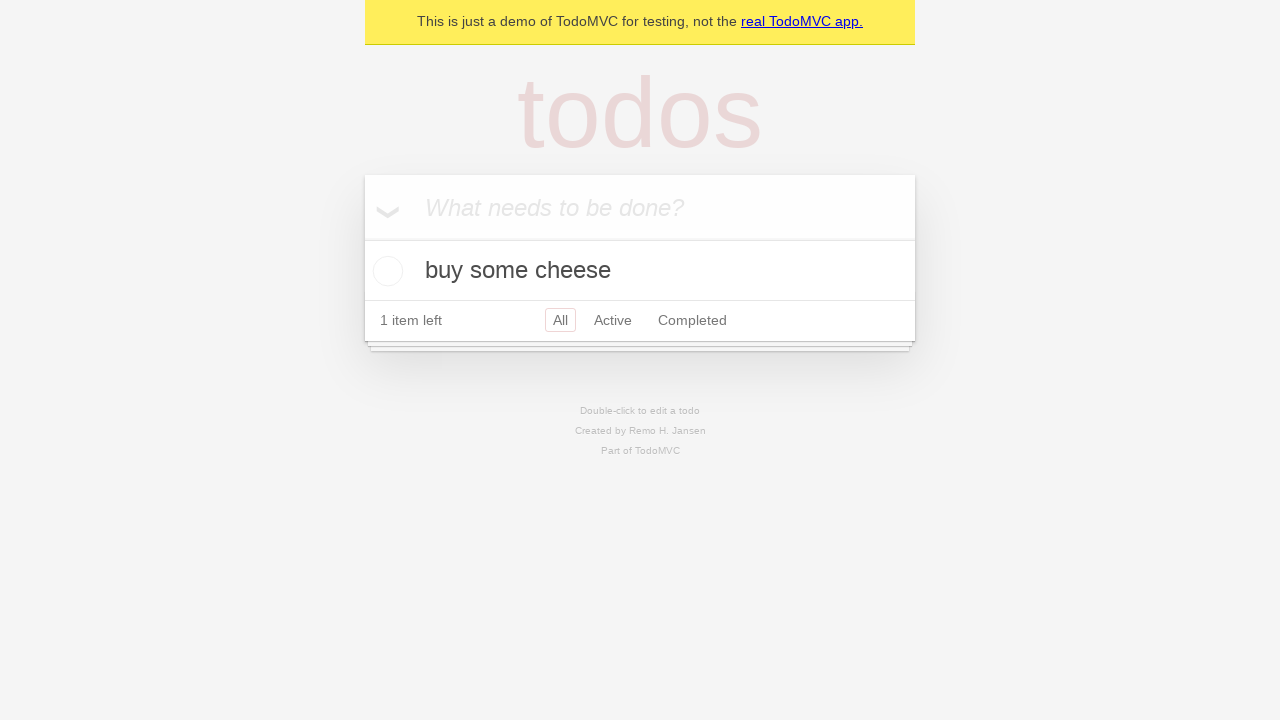

Filled new todo input with 'feed the cat' on internal:attr=[placeholder="What needs to be done?"i]
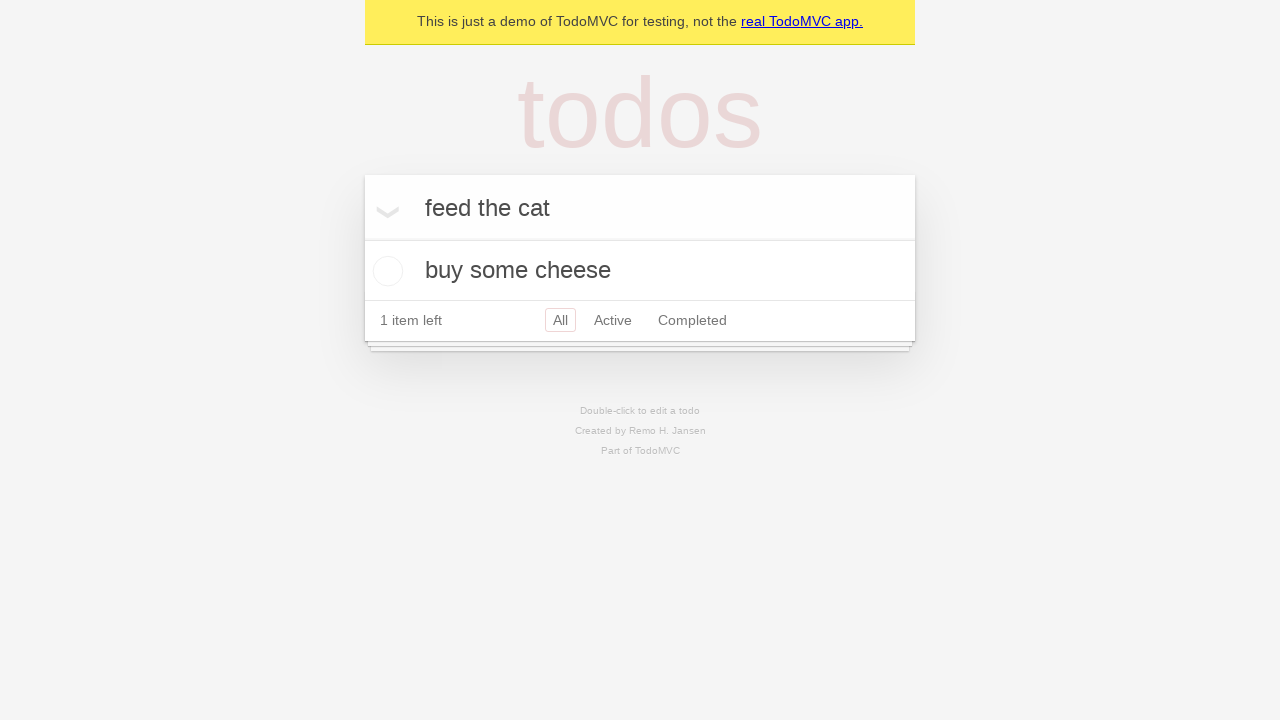

Pressed Enter to create todo 'feed the cat' on internal:attr=[placeholder="What needs to be done?"i]
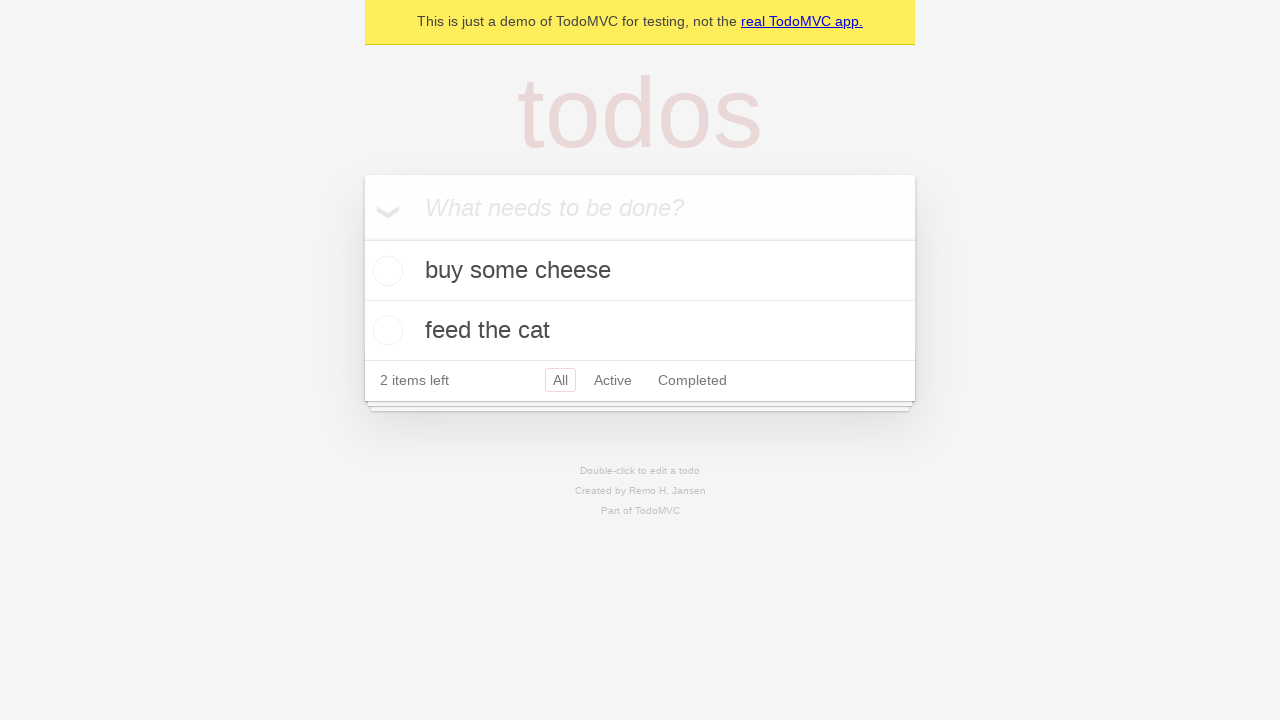

Filled new todo input with 'book a doctors appointment' on internal:attr=[placeholder="What needs to be done?"i]
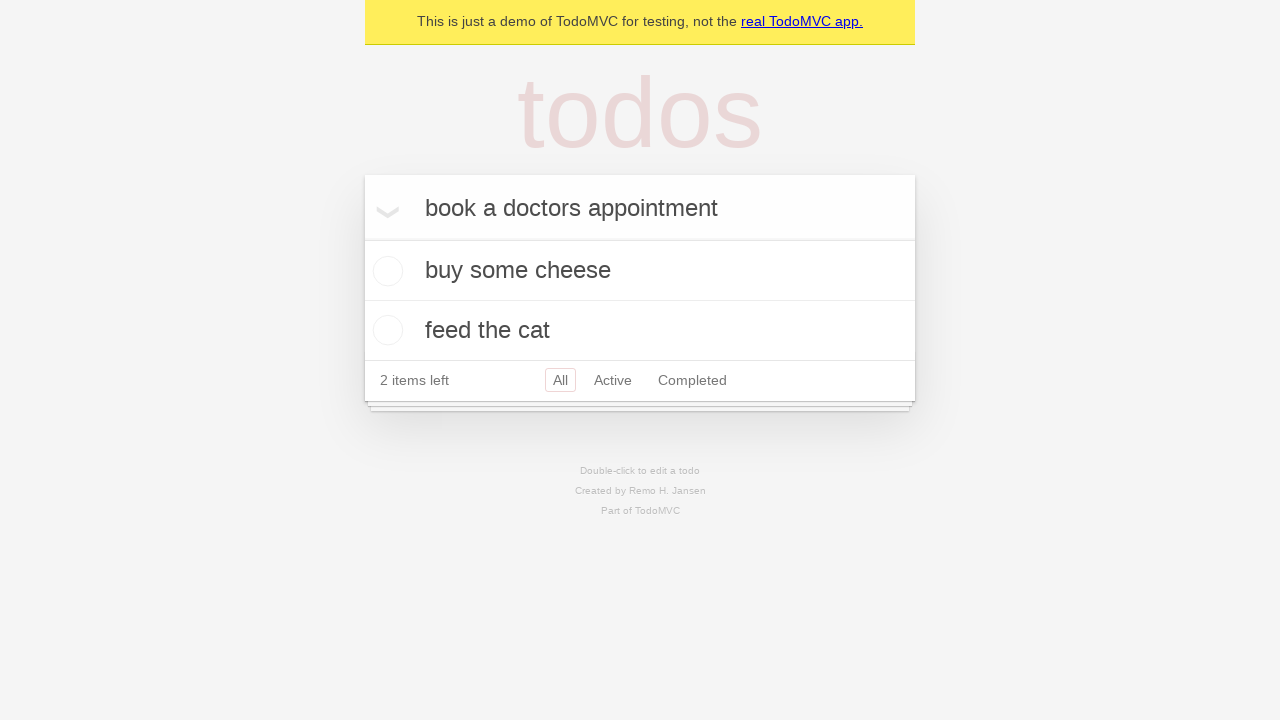

Pressed Enter to create todo 'book a doctors appointment' on internal:attr=[placeholder="What needs to be done?"i]
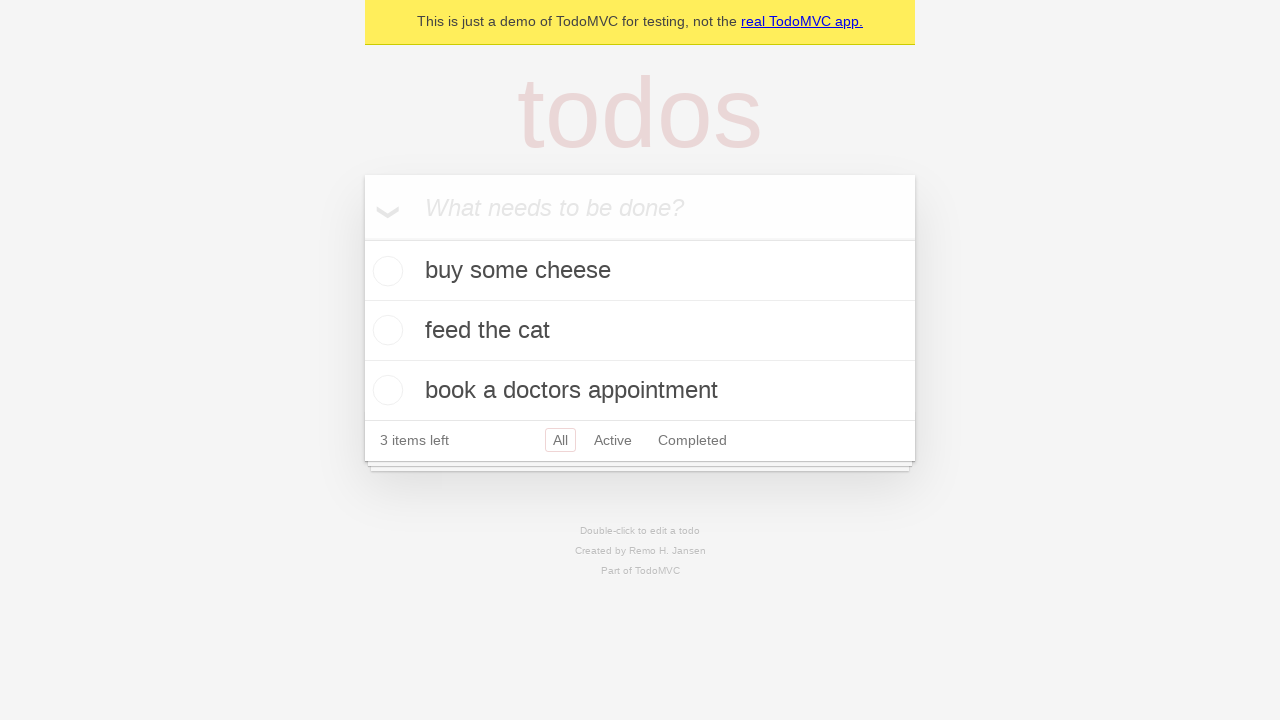

Double-clicked second todo item to enter edit mode at (640, 331) on internal:testid=[data-testid="todo-item"s] >> nth=1
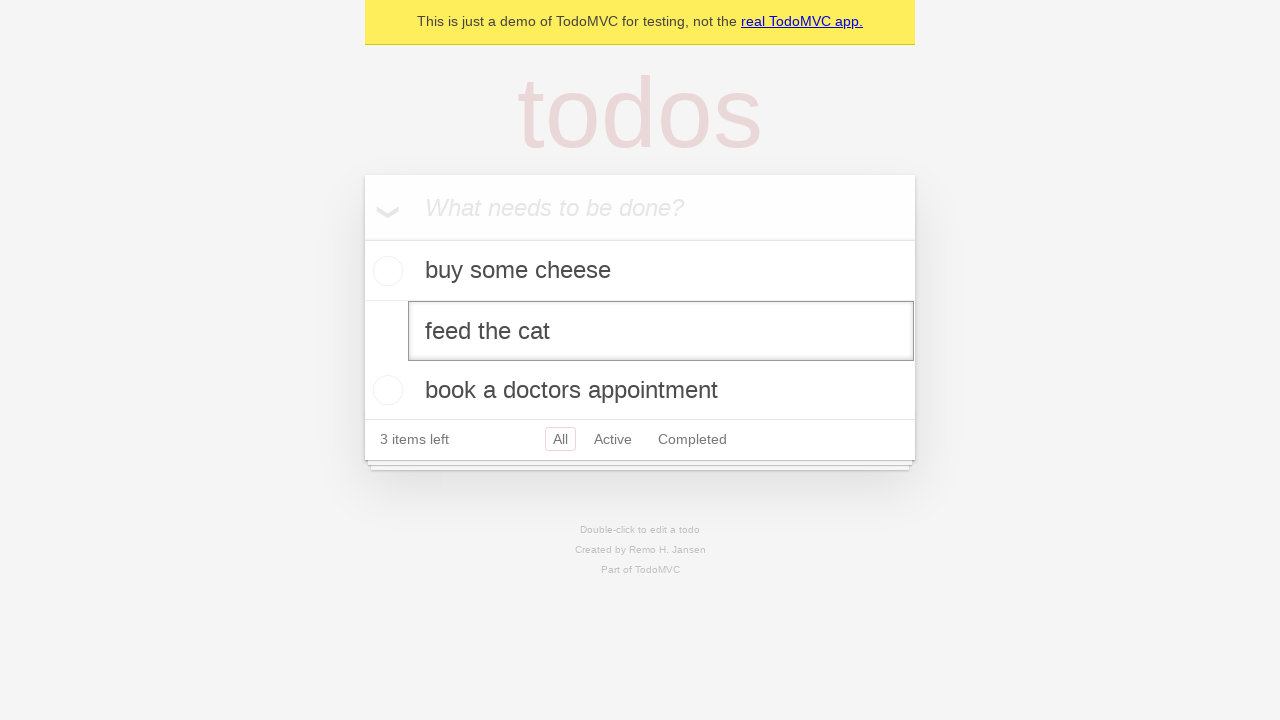

Filled edit textbox with '    buy some sausages    ' (including leading and trailing whitespace) on internal:testid=[data-testid="todo-item"s] >> nth=1 >> internal:role=textbox[nam
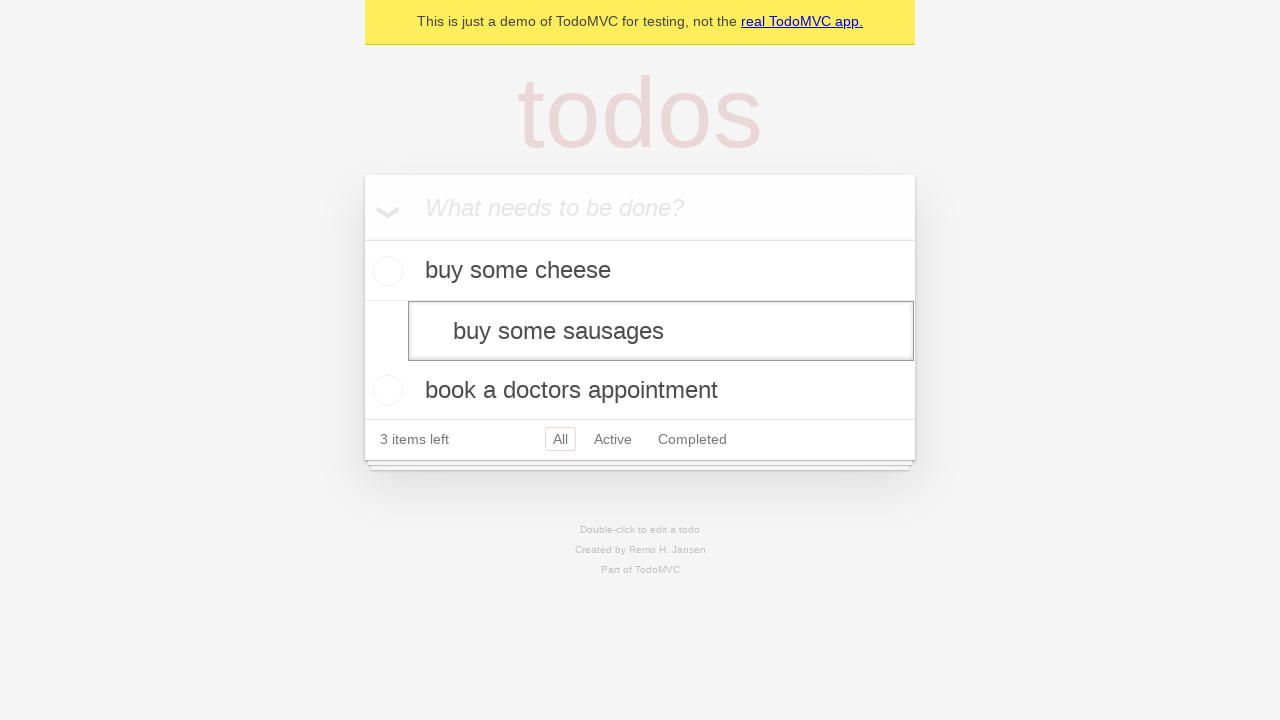

Pressed Enter to save edited todo, expecting whitespace to be trimmed on internal:testid=[data-testid="todo-item"s] >> nth=1 >> internal:role=textbox[nam
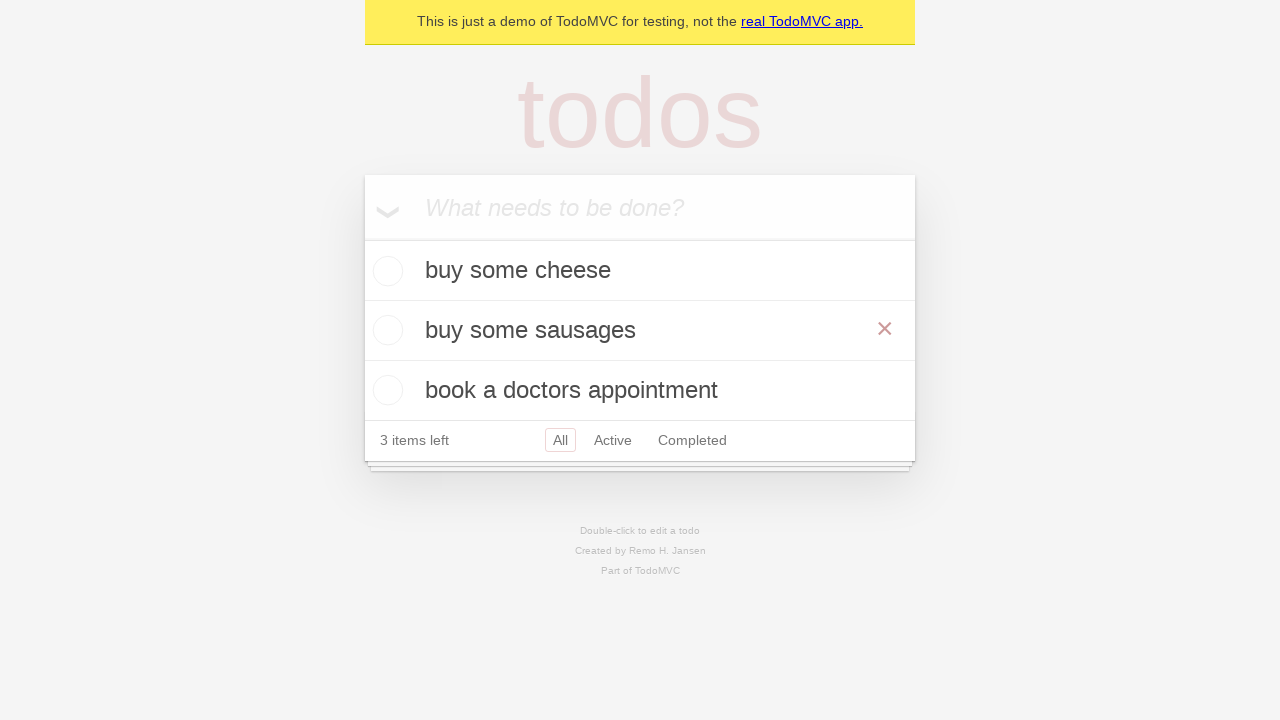

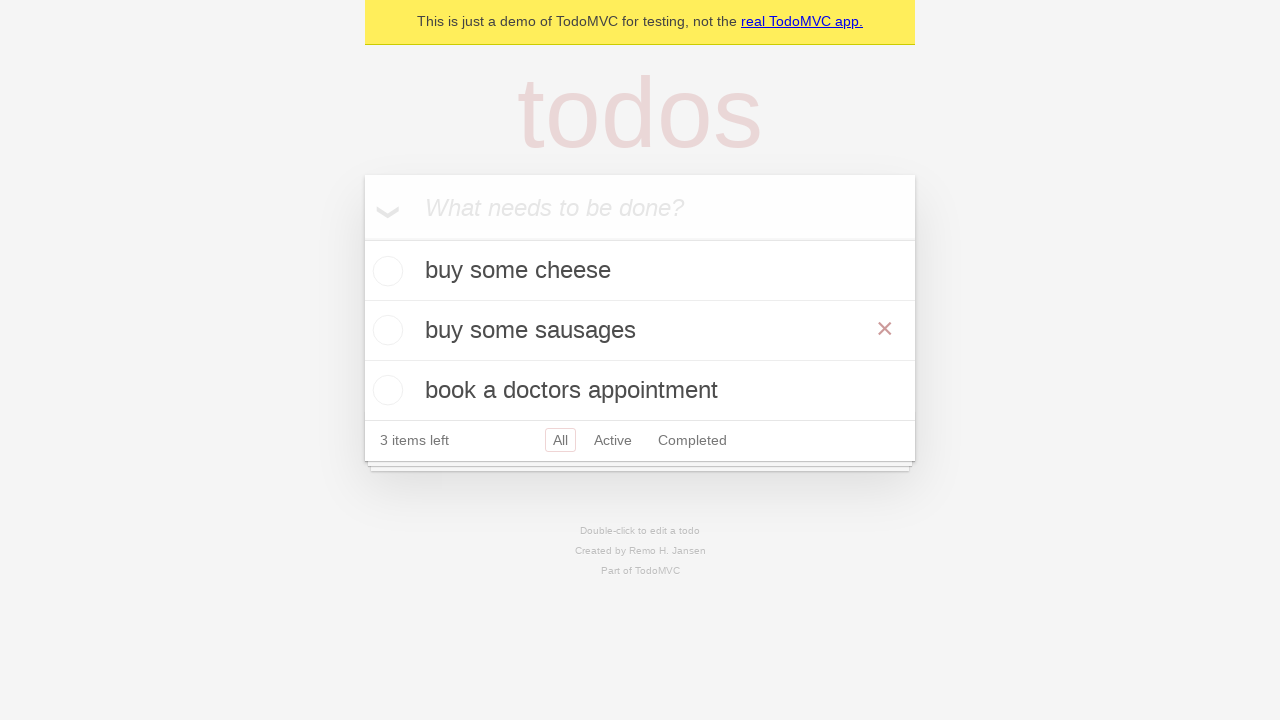